Navigates through multiple pages on the test site including infinite scroll, horizontal slider, entry ad, and frames pages

Starting URL: http://the-internet.herokuapp.com/

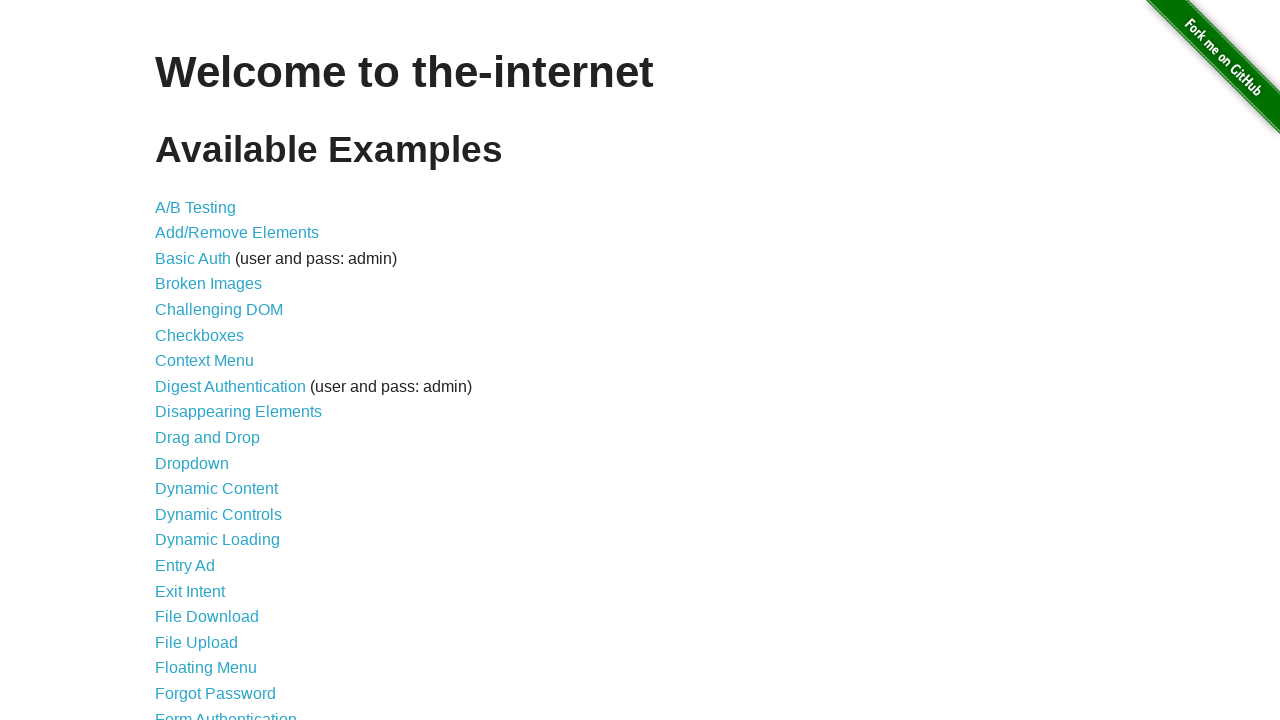

Clicked infinite scroll link at (201, 360) on a[href='/infinite_scroll']
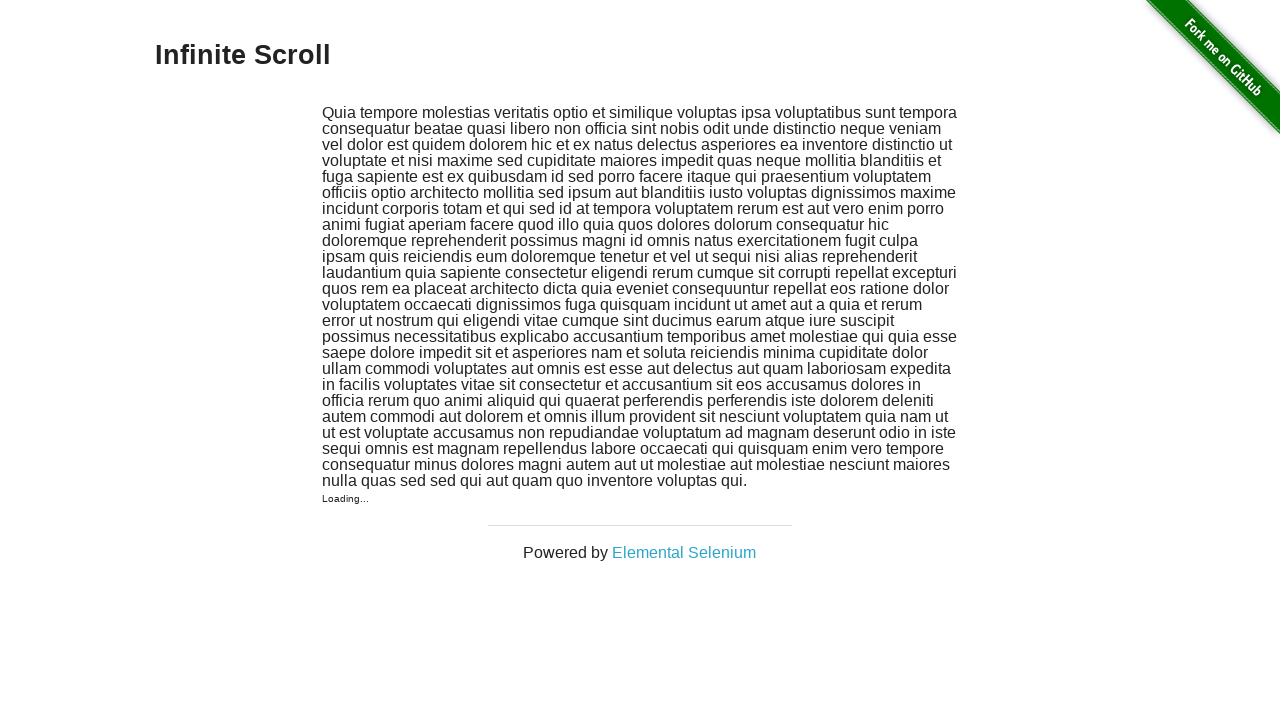

Infinite scroll page loaded
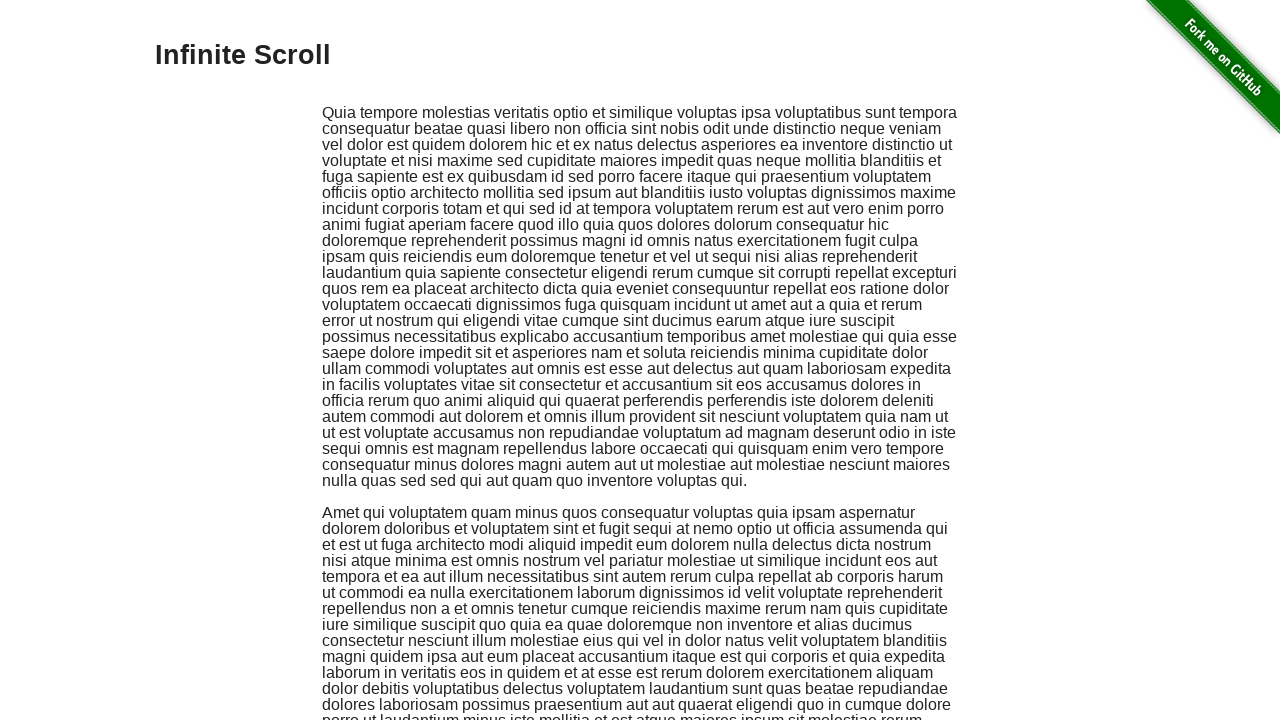

Navigated back to home page
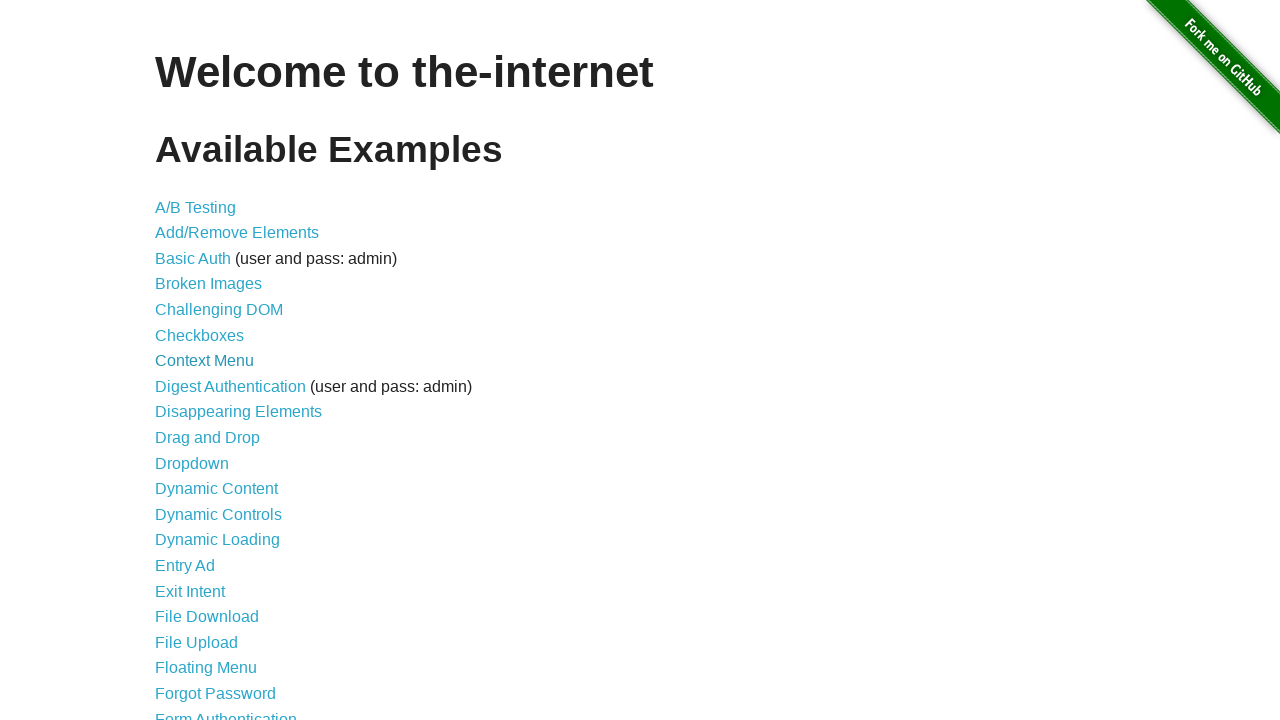

Clicked horizontal slider link at (214, 361) on a[href='/horizontal_slider']
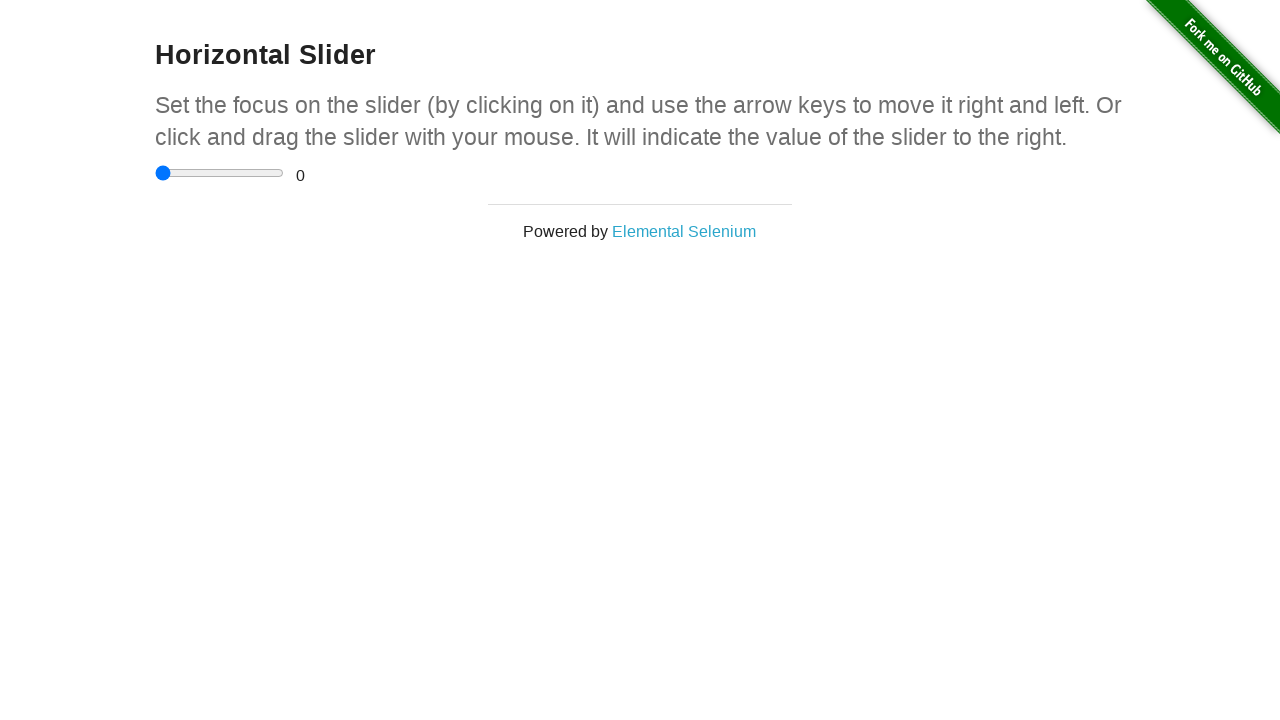

Horizontal slider page loaded
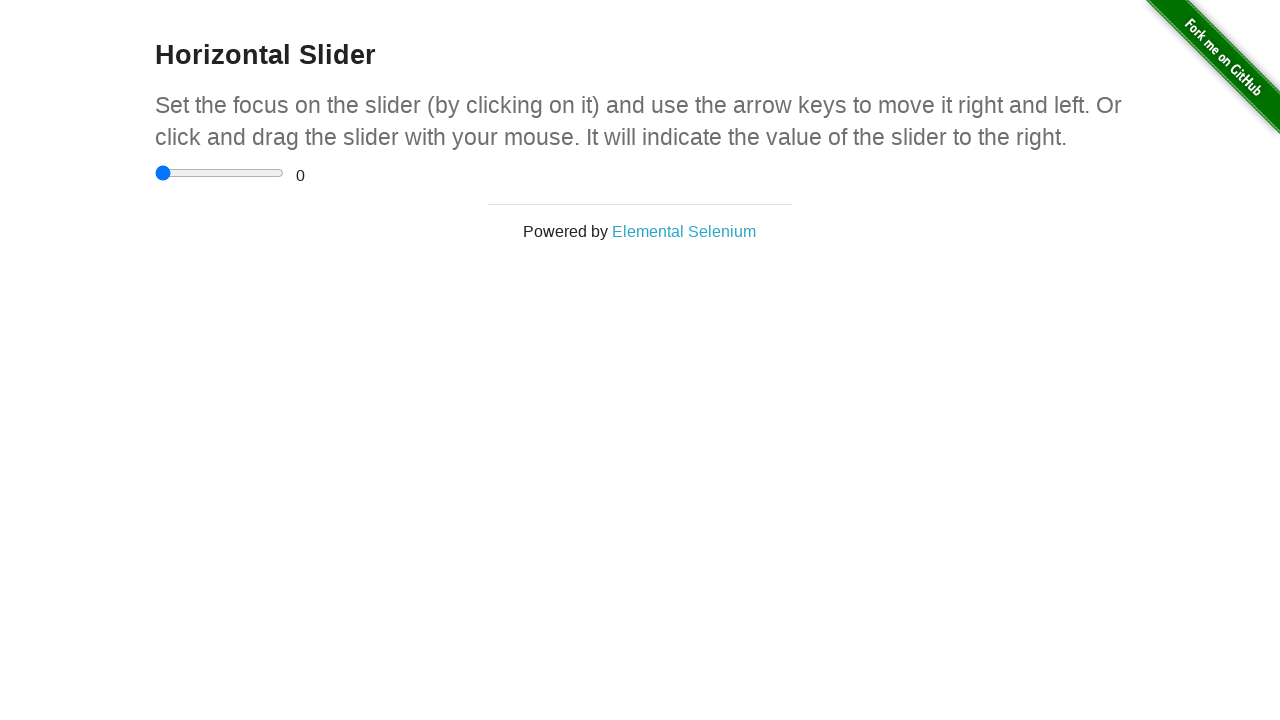

Navigated back to home page
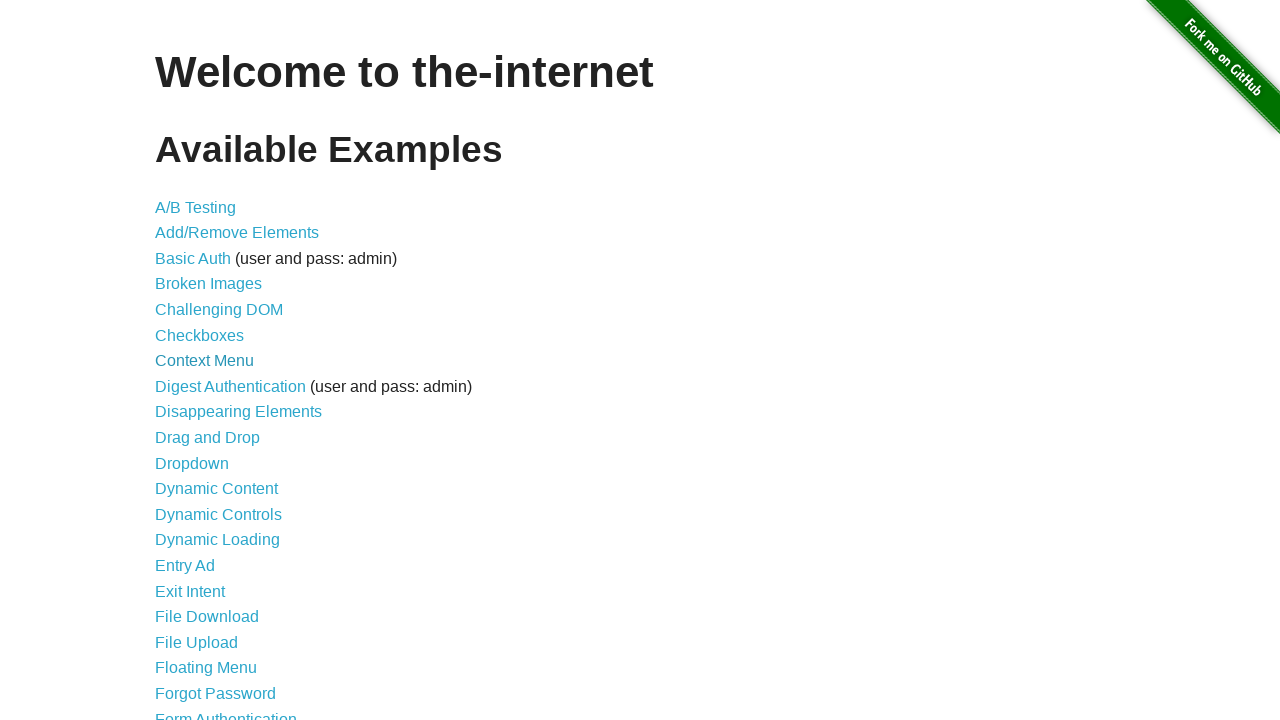

Clicked entry ad link at (185, 566) on a[href='/entry_ad']
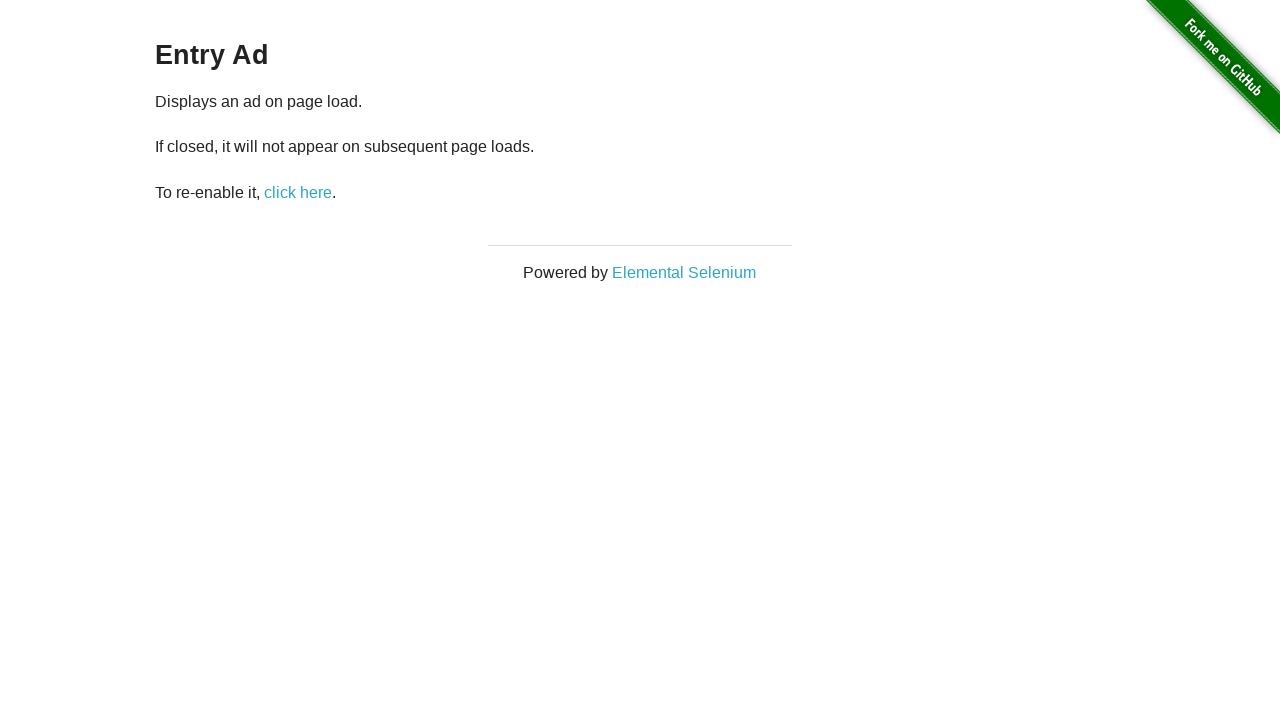

Entry ad page loaded
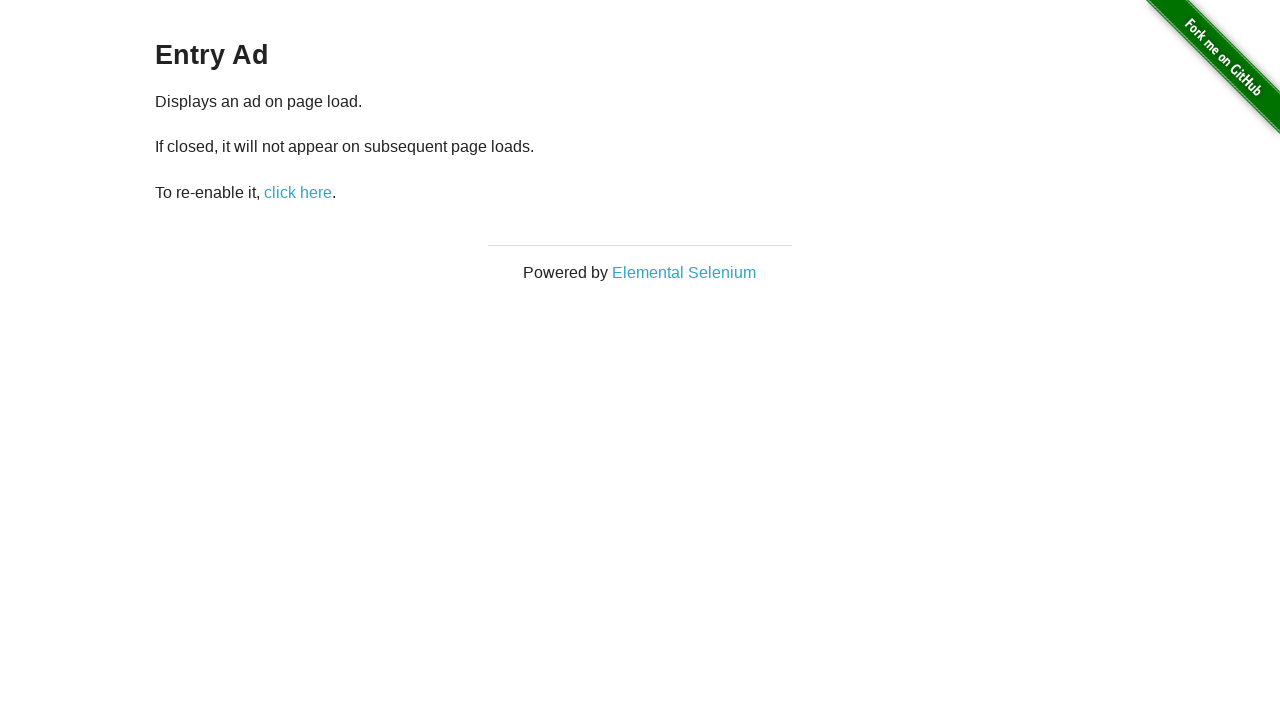

Navigated back to home page
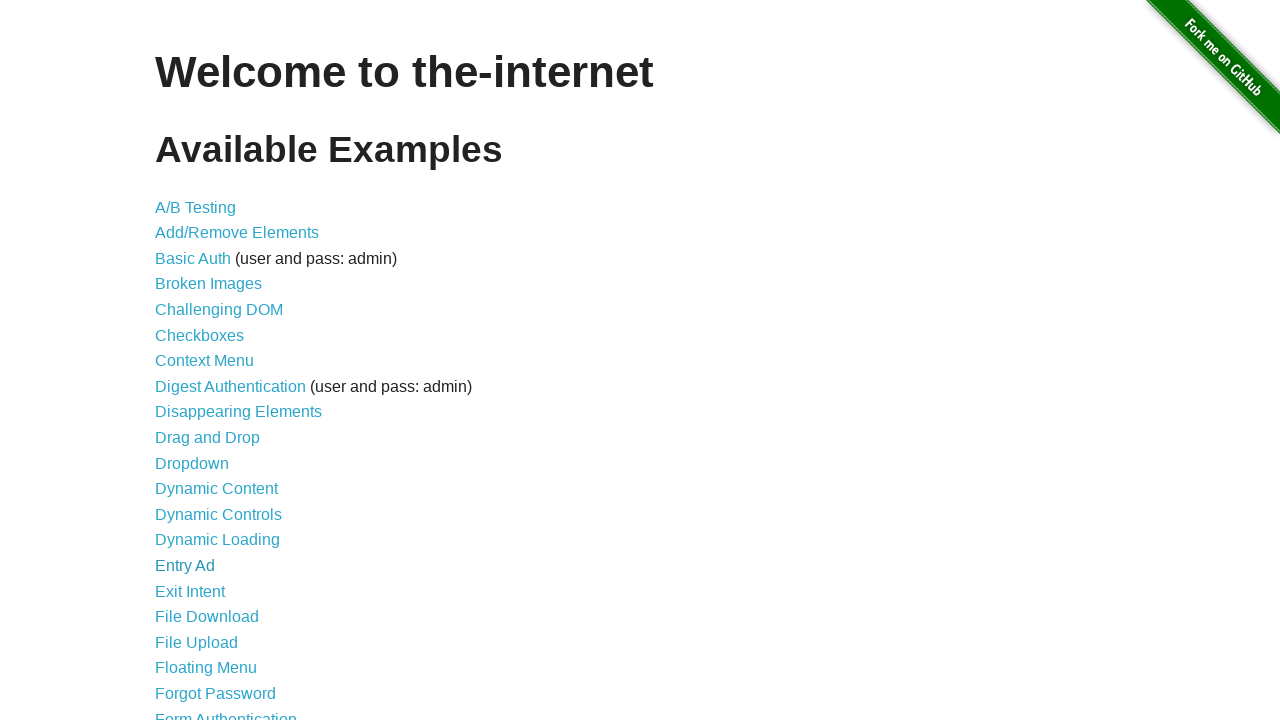

Clicked frames link at (182, 361) on a[href='/frames']
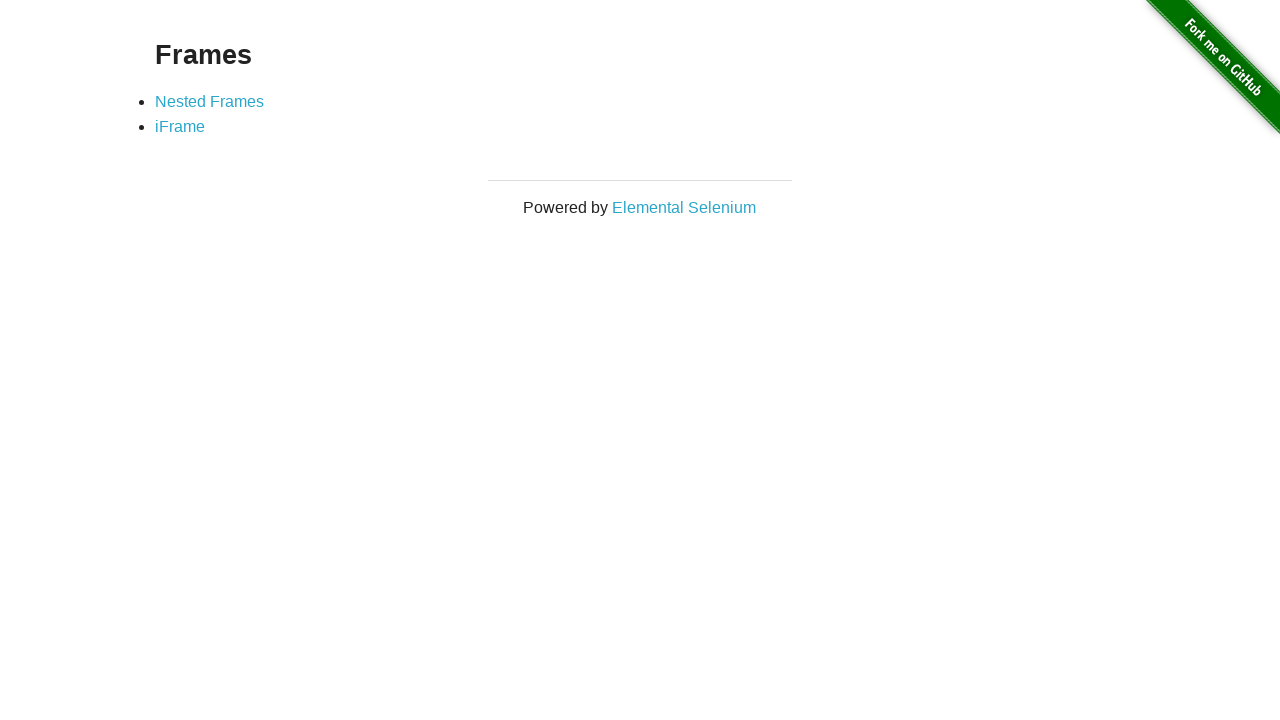

Frames page loaded
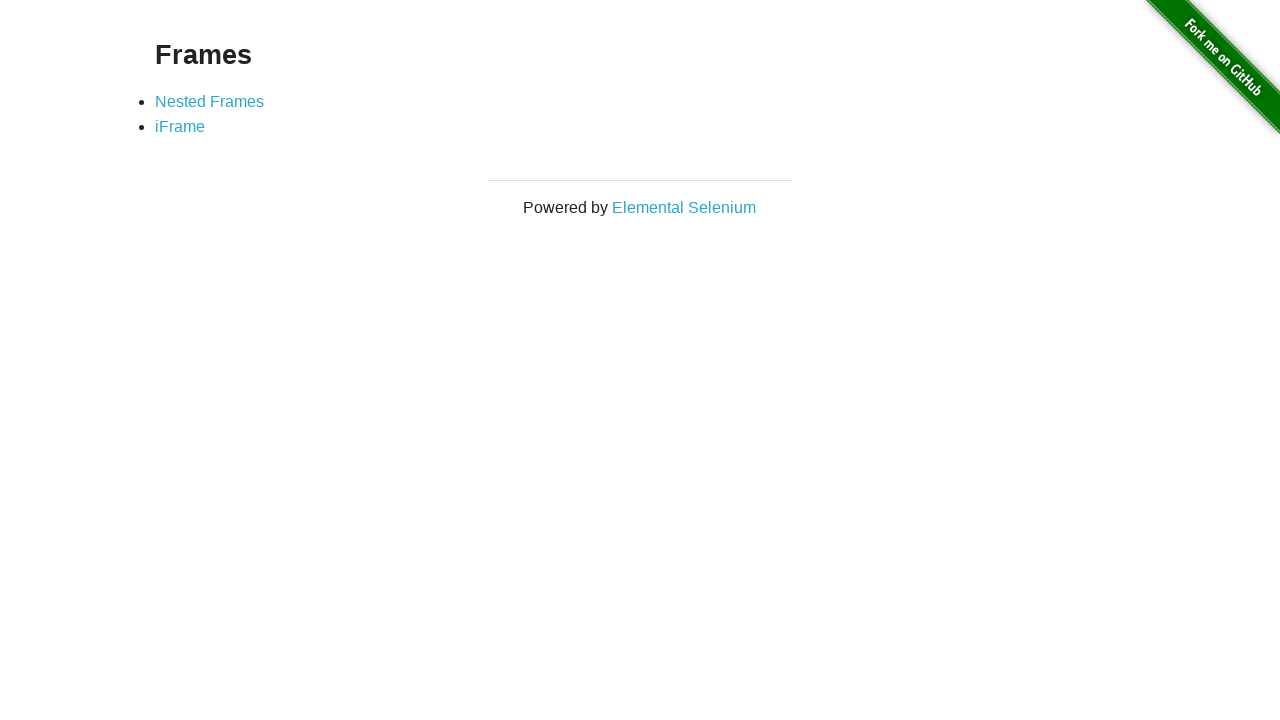

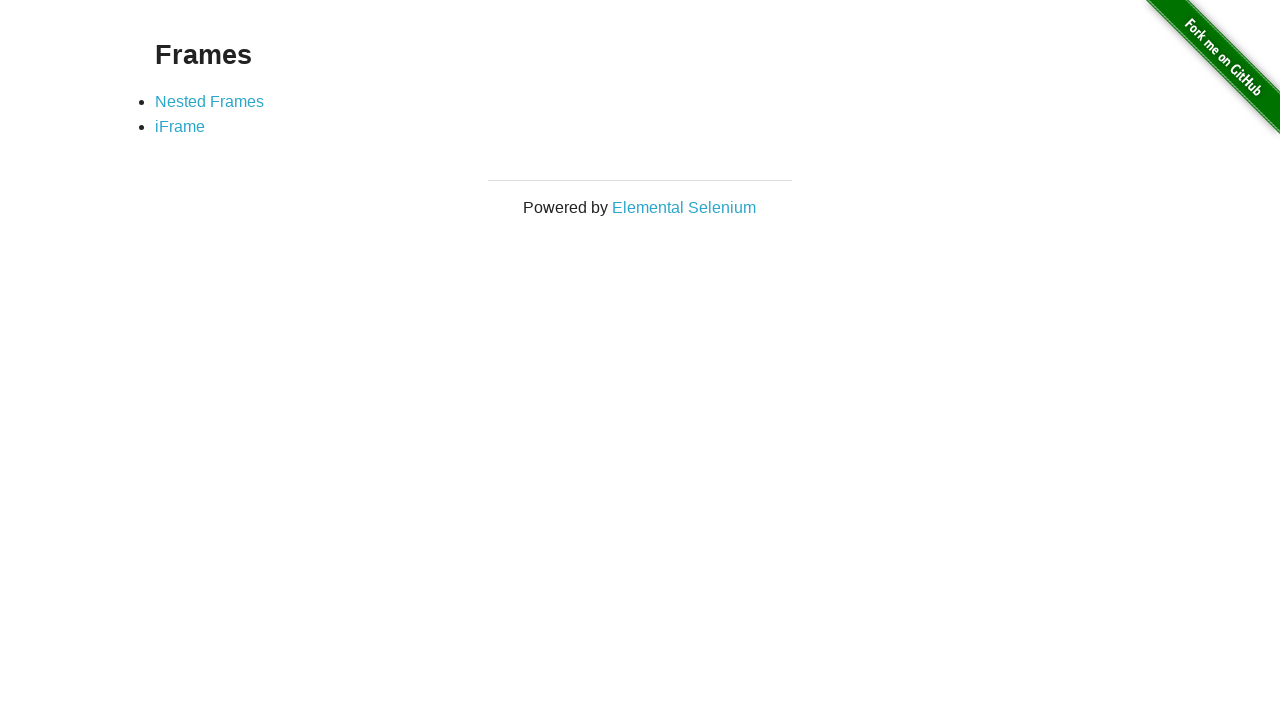